Tests marking individual todo items as complete using their checkboxes

Starting URL: https://demo.playwright.dev/todomvc

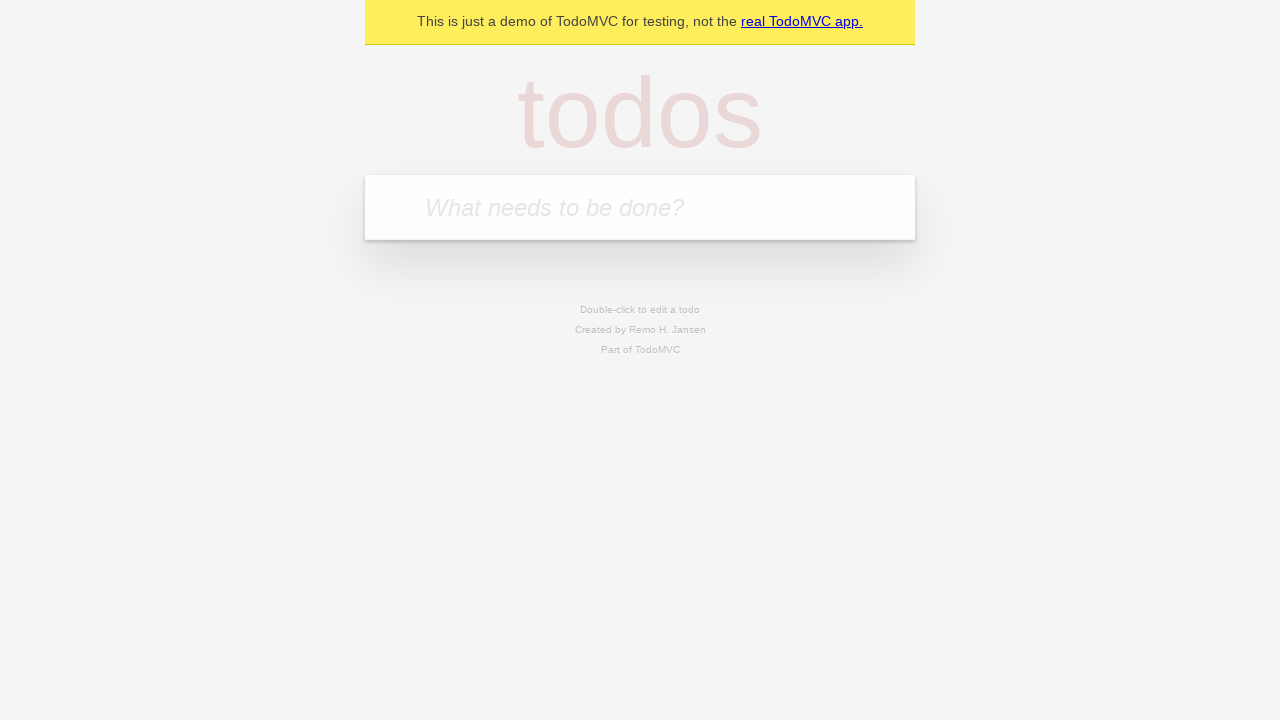

Filled todo input with 'buy some cheese' on internal:attr=[placeholder="What needs to be done?"i]
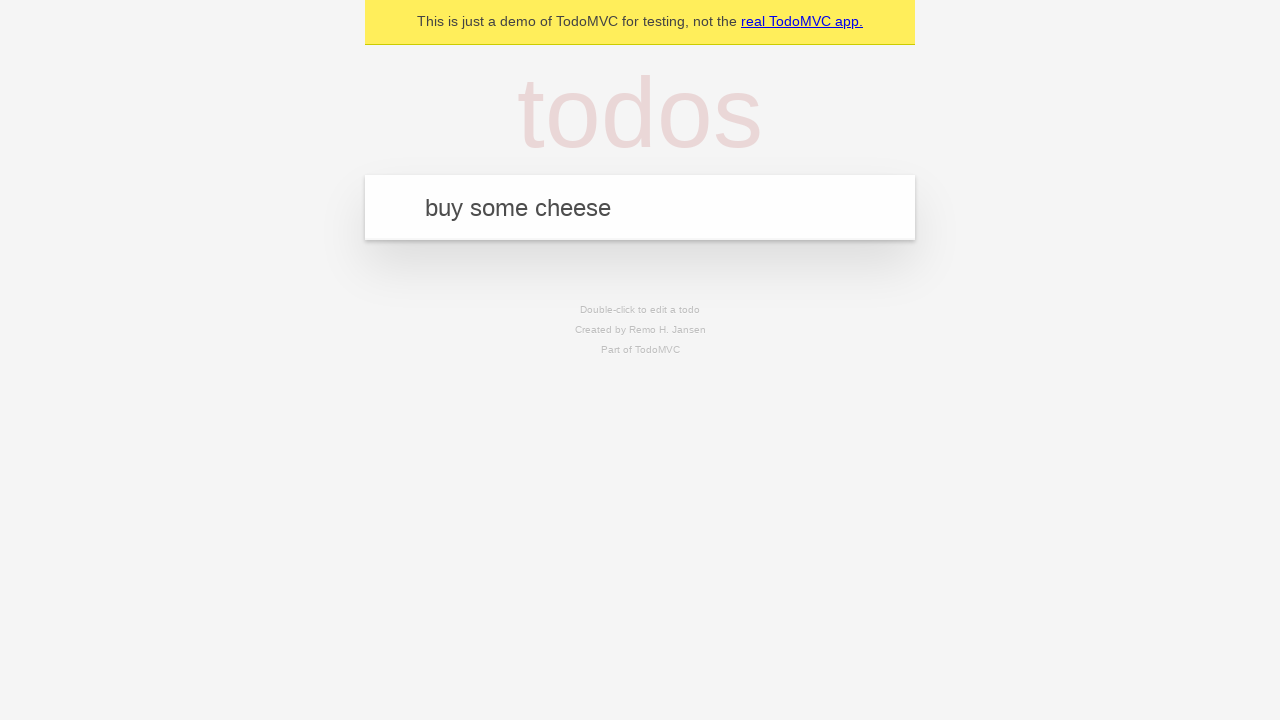

Pressed Enter to create todo item 'buy some cheese' on internal:attr=[placeholder="What needs to be done?"i]
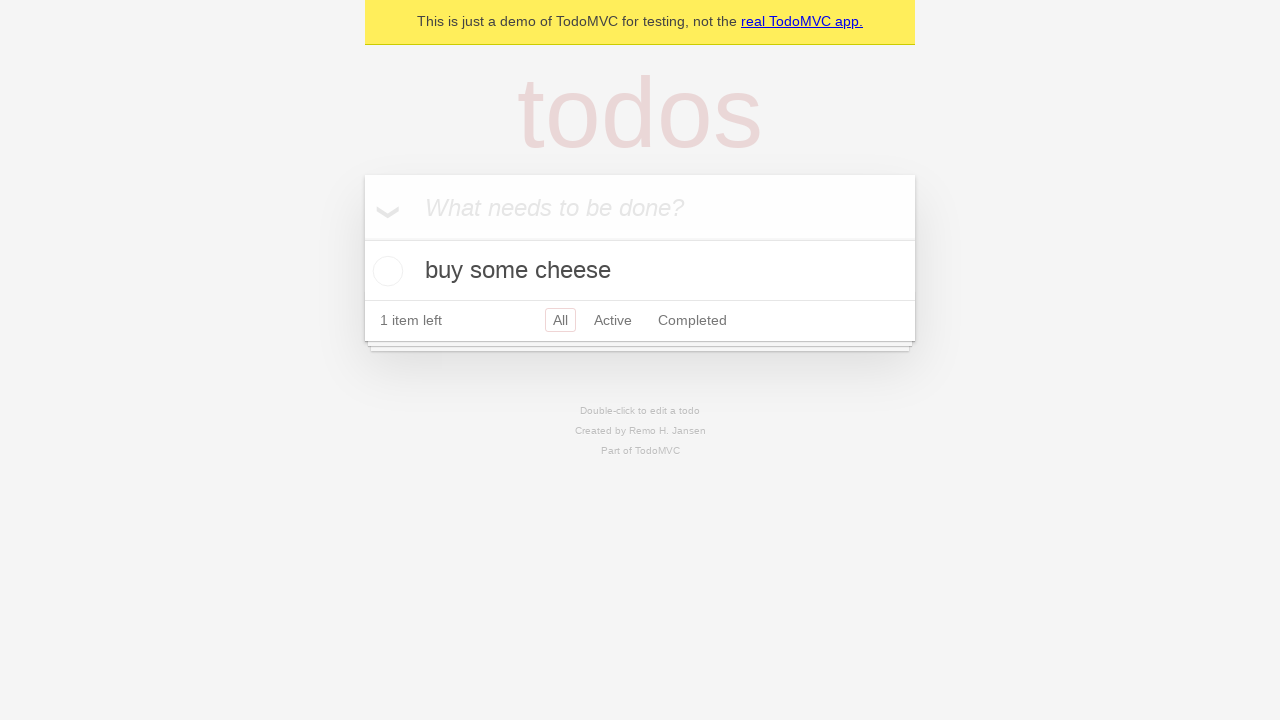

Filled todo input with 'feed the cat' on internal:attr=[placeholder="What needs to be done?"i]
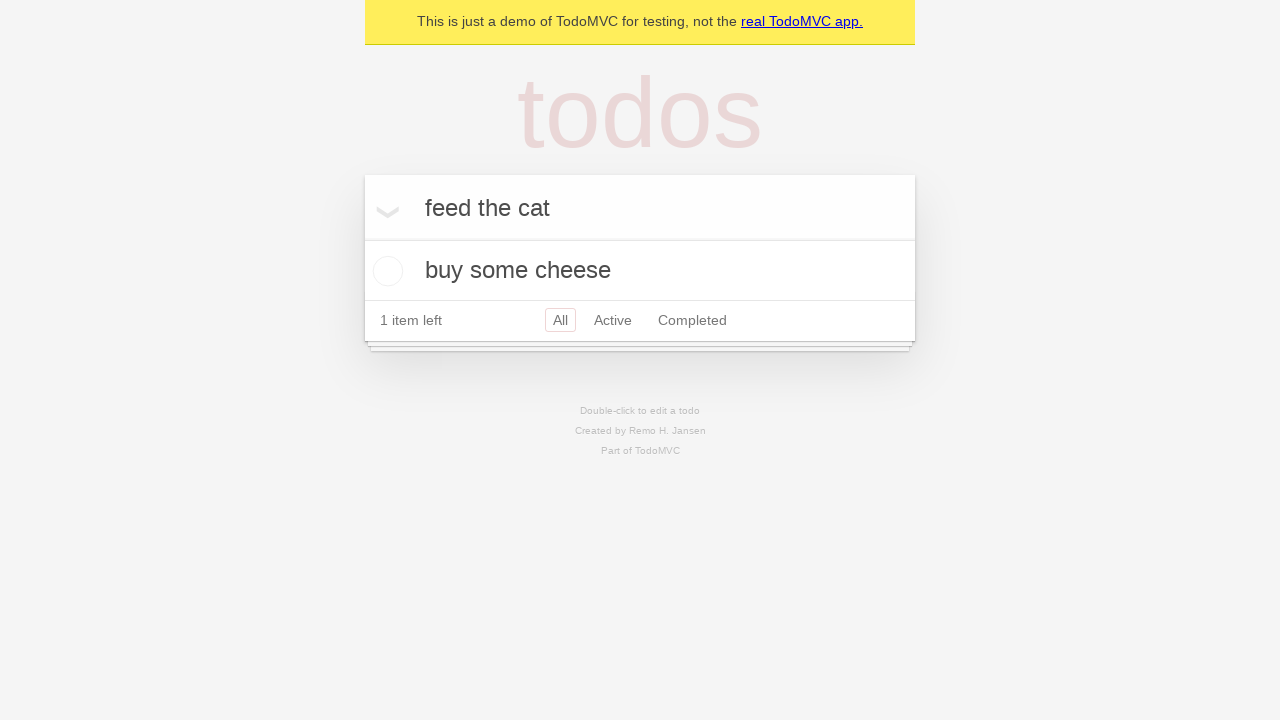

Pressed Enter to create todo item 'feed the cat' on internal:attr=[placeholder="What needs to be done?"i]
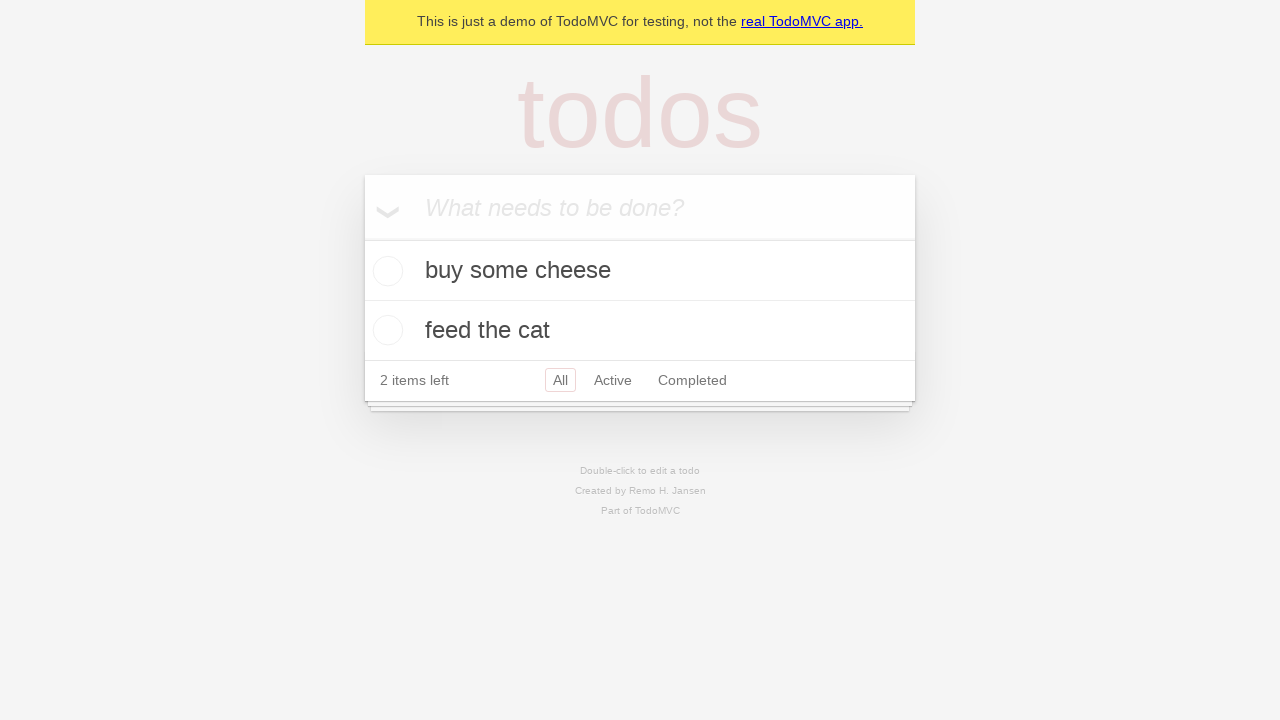

Waited for second todo item to load
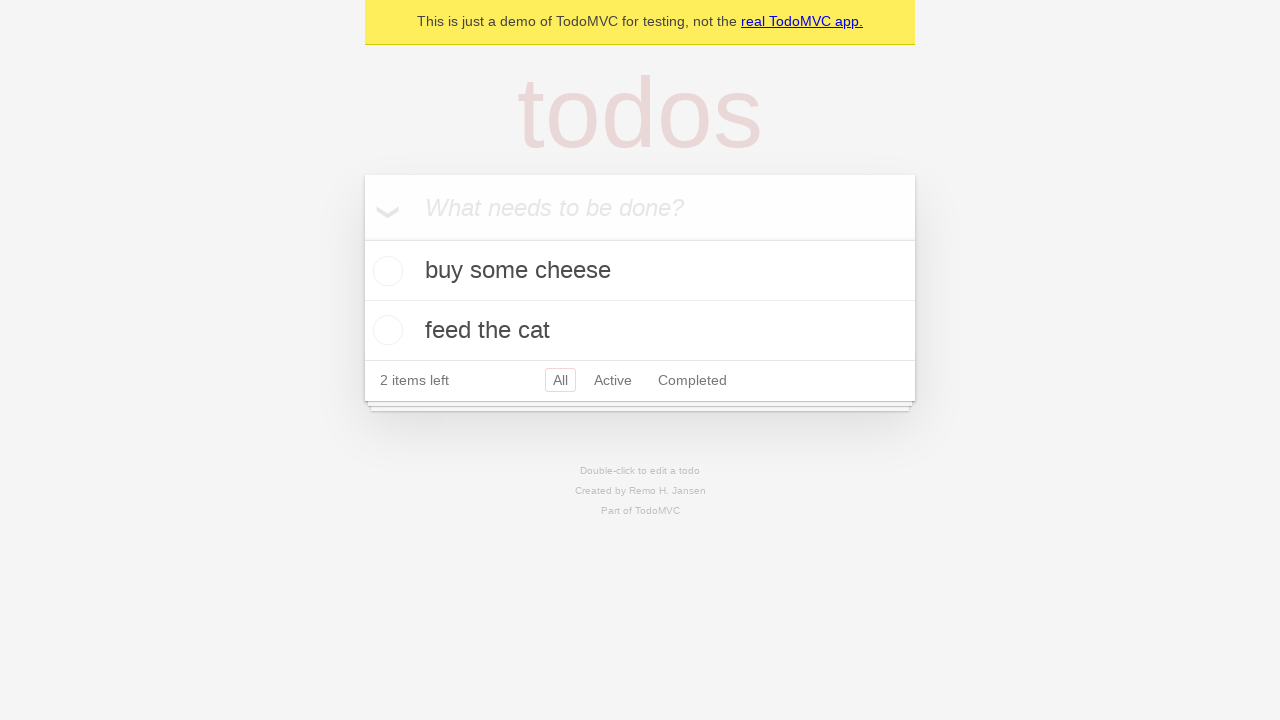

Marked first todo item as complete at (385, 271) on internal:testid=[data-testid="todo-item"s] >> nth=0 >> internal:role=checkbox
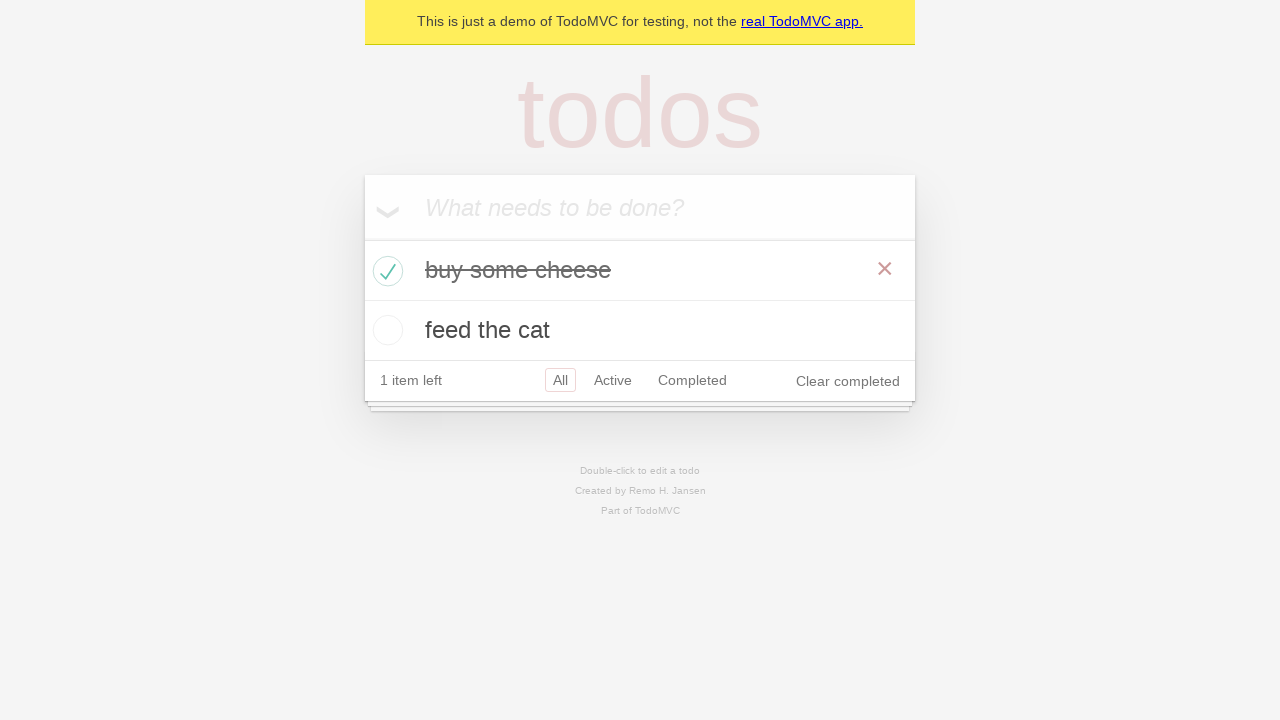

Marked second todo item as complete at (385, 330) on internal:testid=[data-testid="todo-item"s] >> nth=1 >> internal:role=checkbox
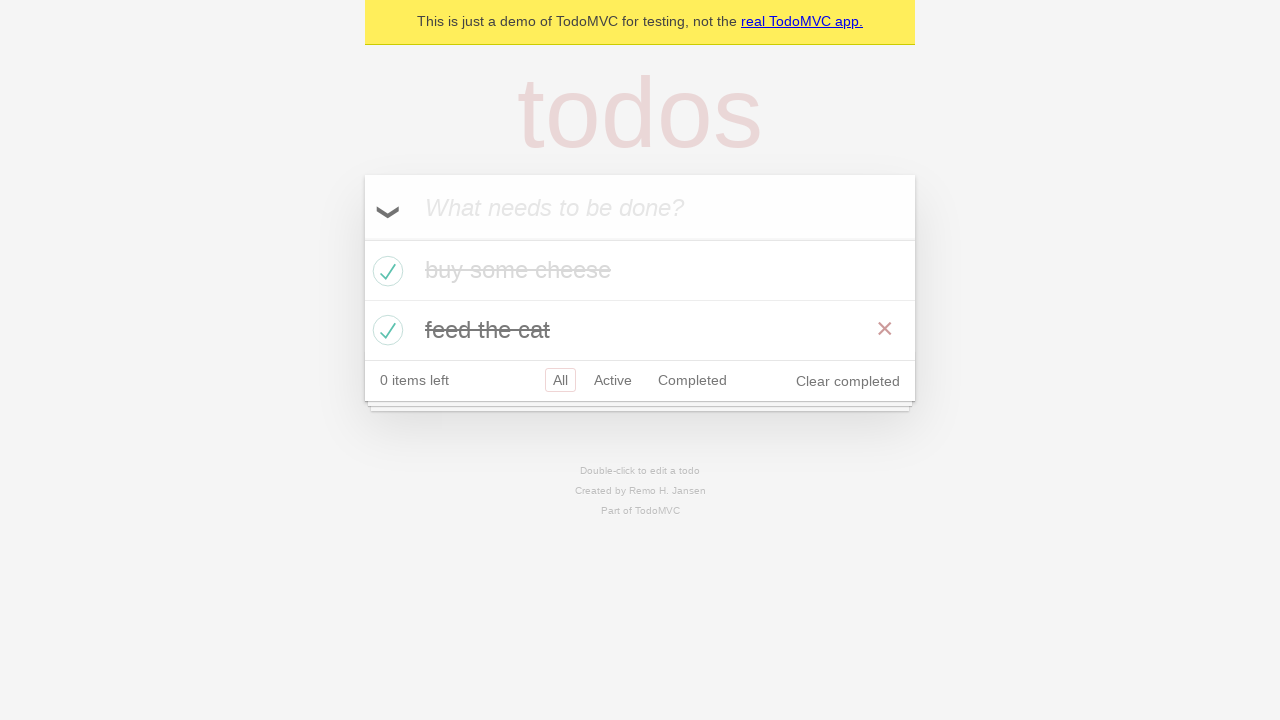

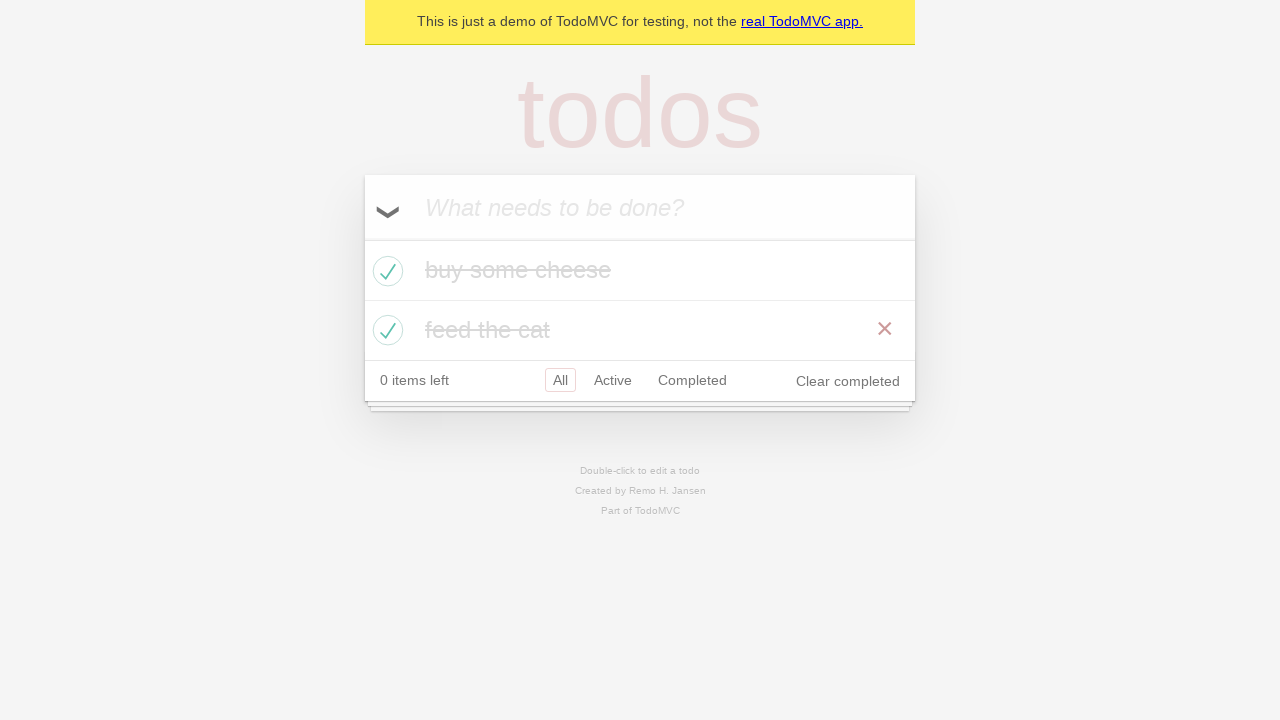